Tests browser window handling by opening multiple new windows, switching between parent and child windows, and closing them. Verifies the ability to manage multiple browser windows/tabs.

Starting URL: https://demoqa.com/browser-windows

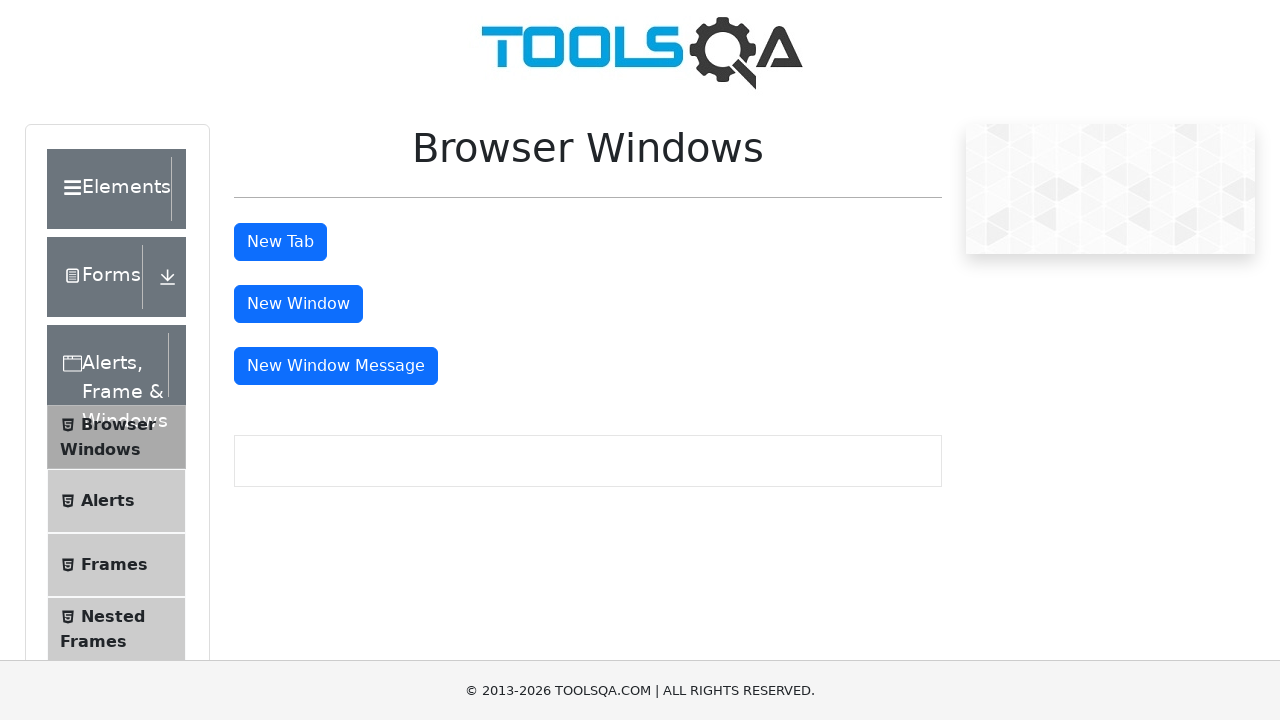

Clicked the second button to open a new tab at (280, 242) on (//button[@type='button'])[2]
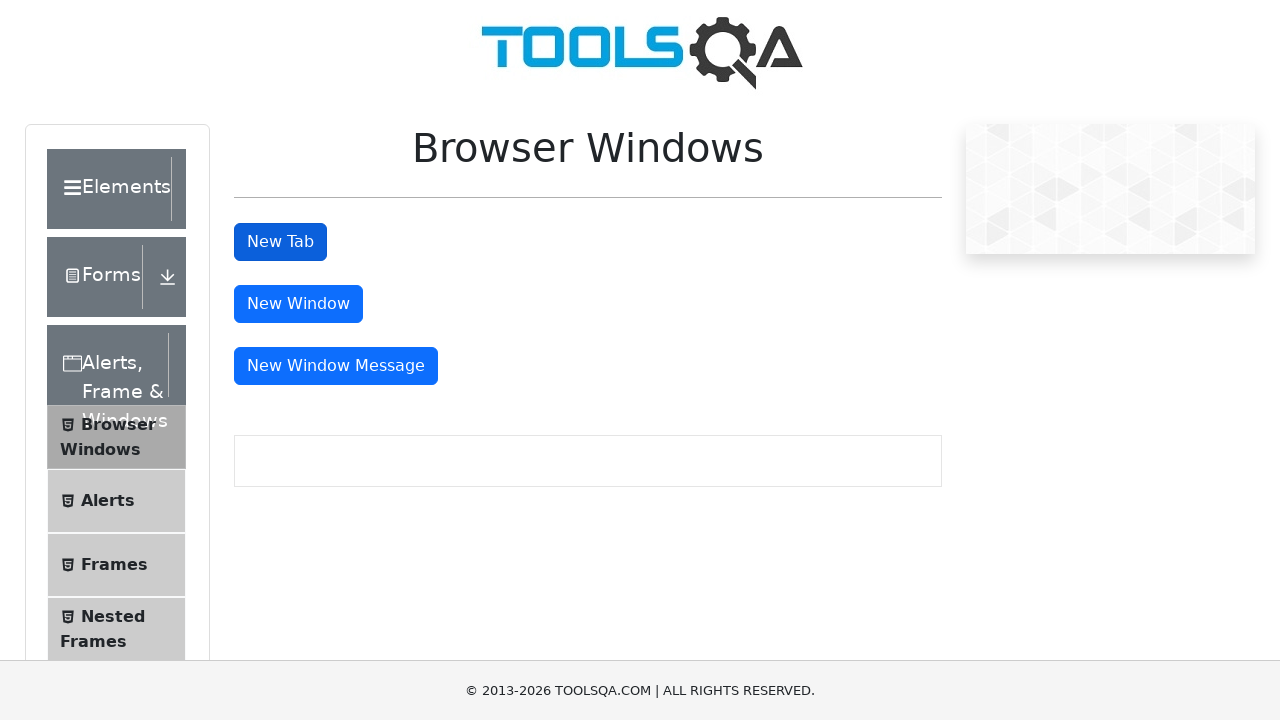

Waited for new page to load
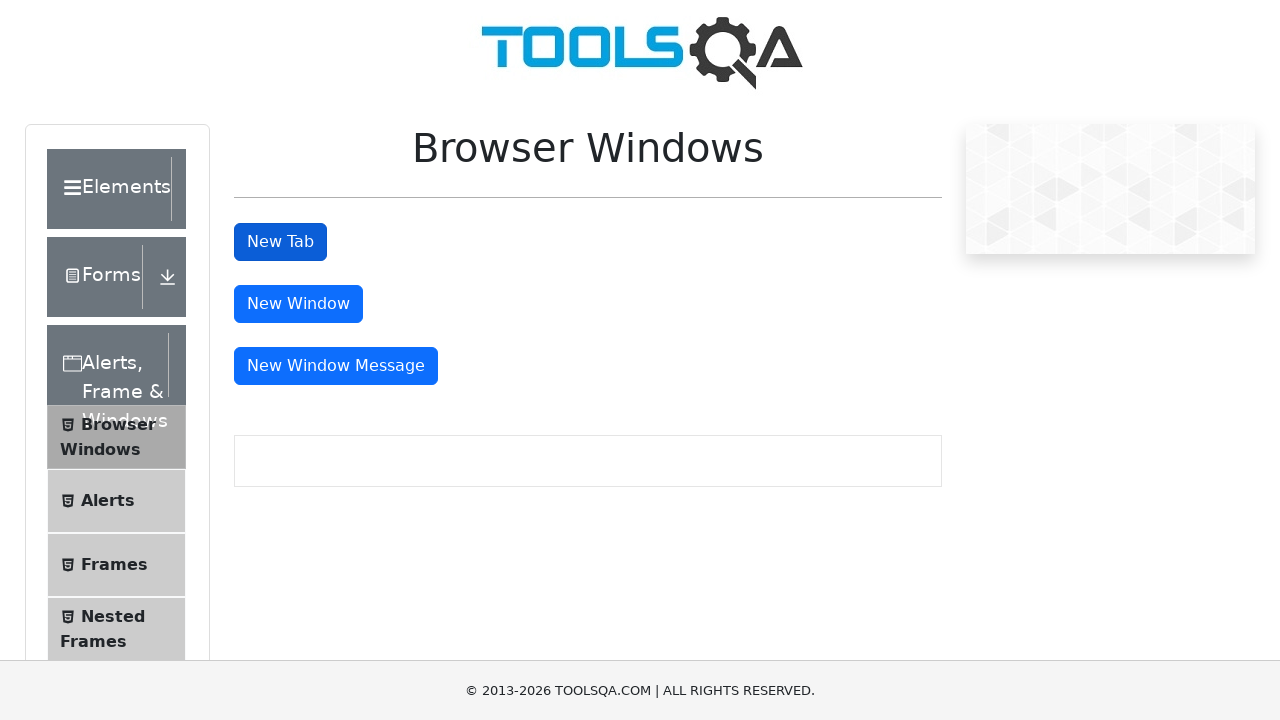

Retrieved all open pages from context
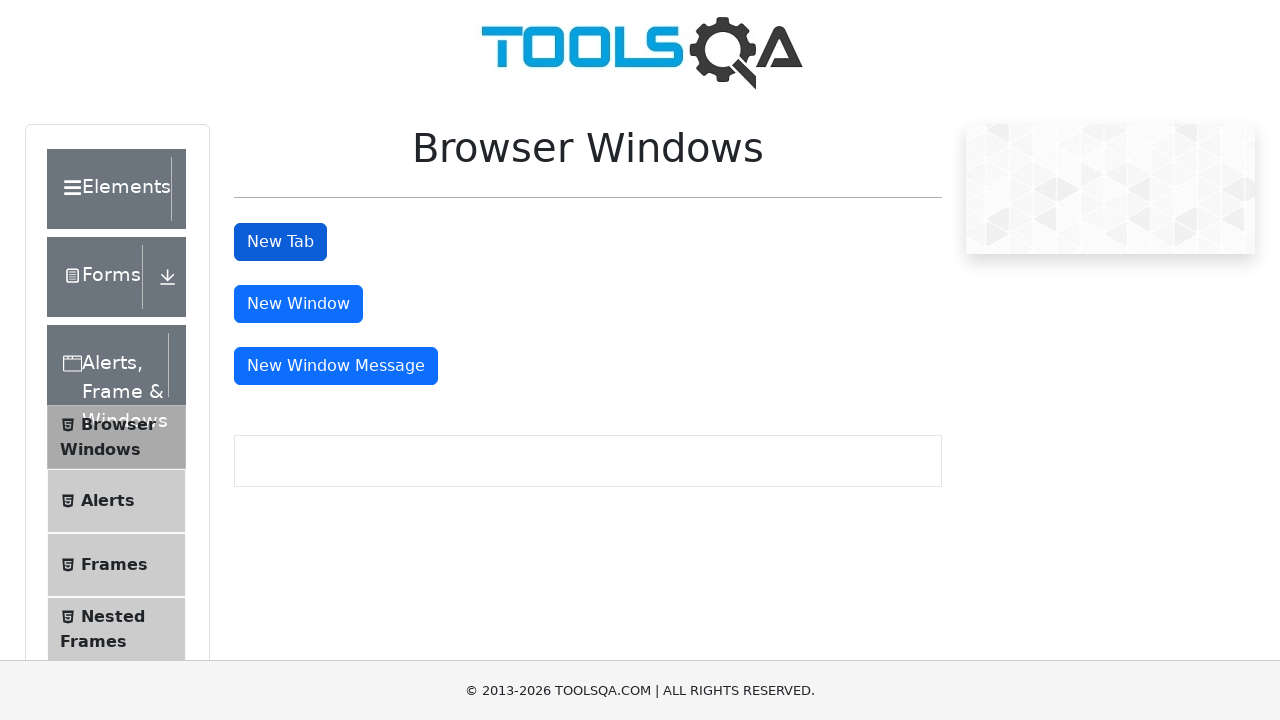

Switched back to the original parent window
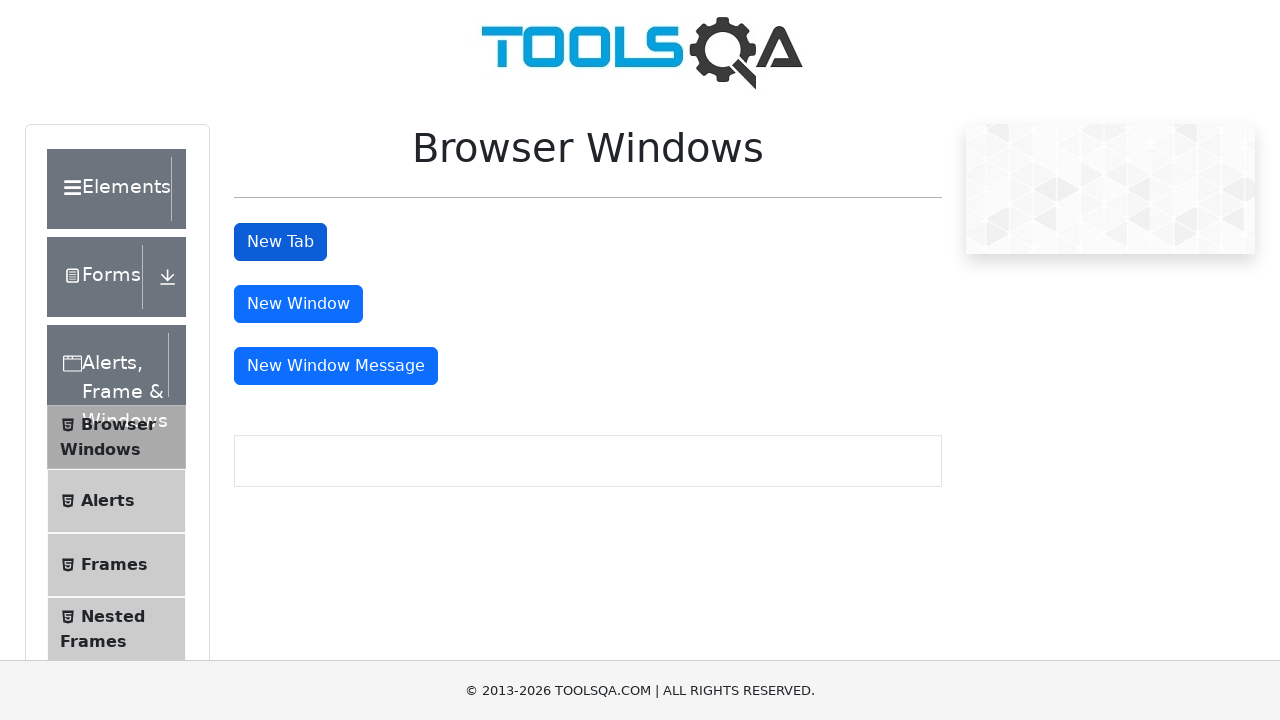

Clicked the 'New Window' button at (298, 304) on #windowButton
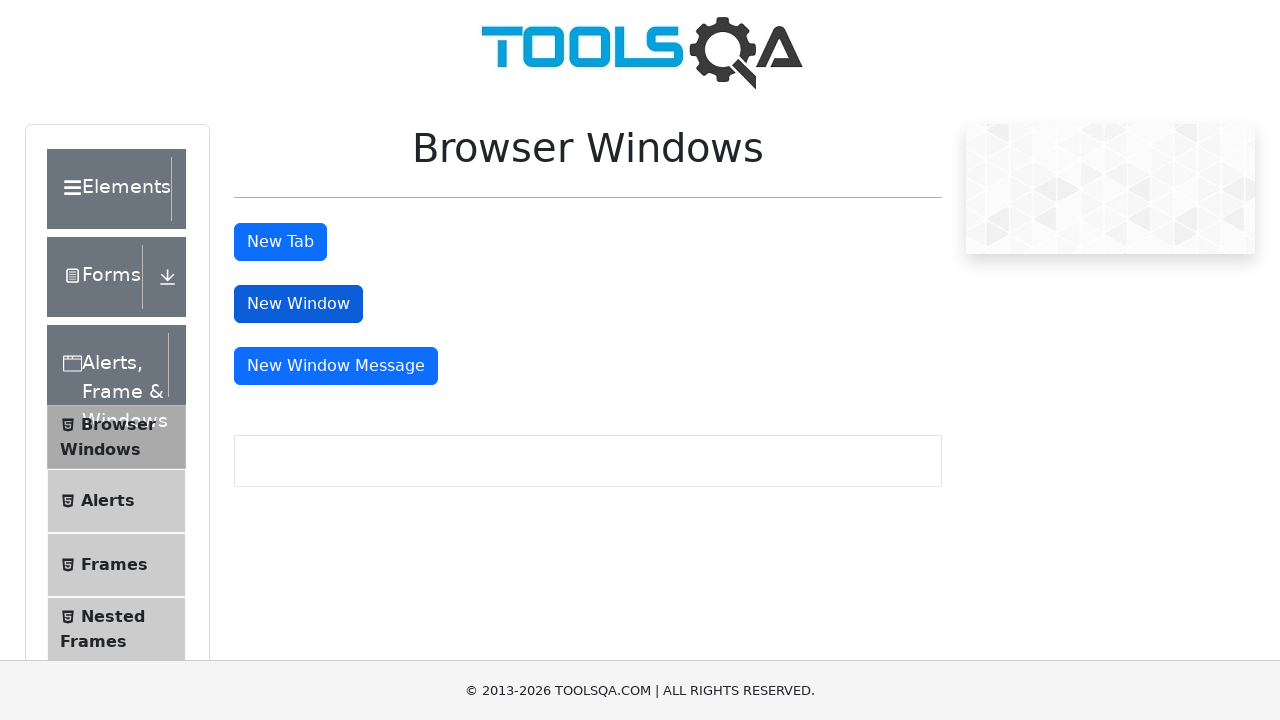

Waited for new window to open
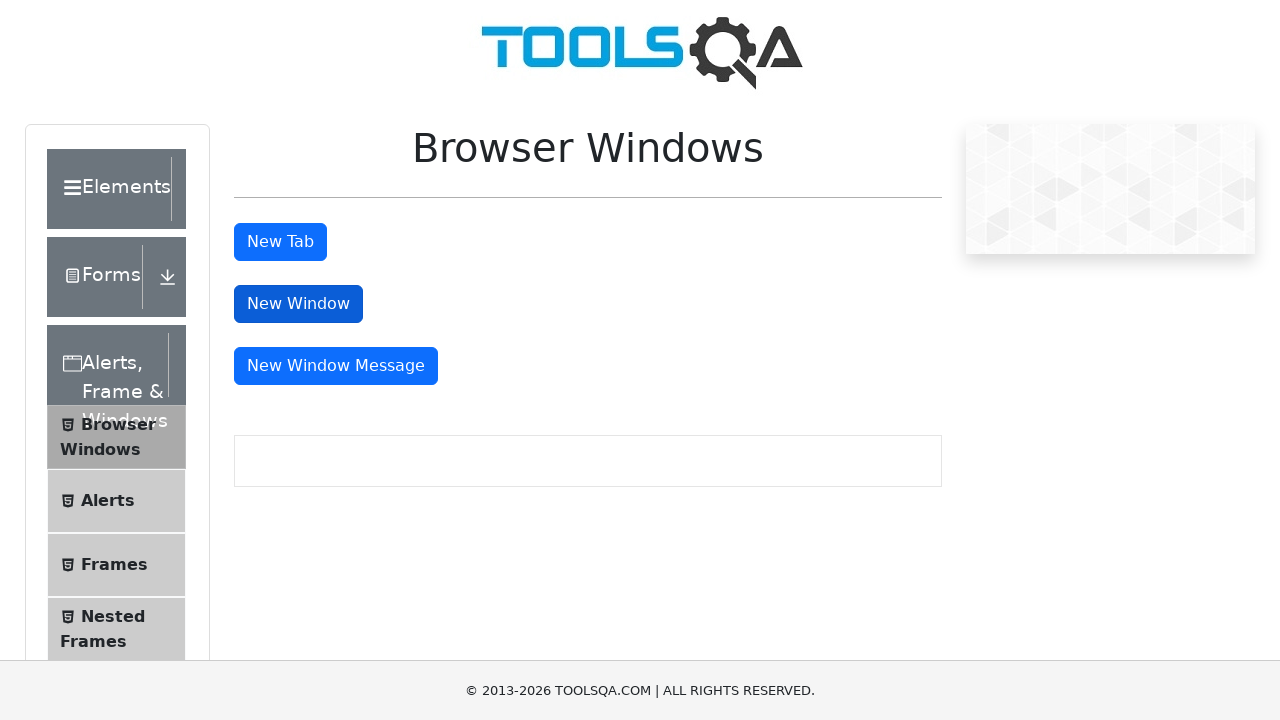

Retrieved all open pages after new window opened
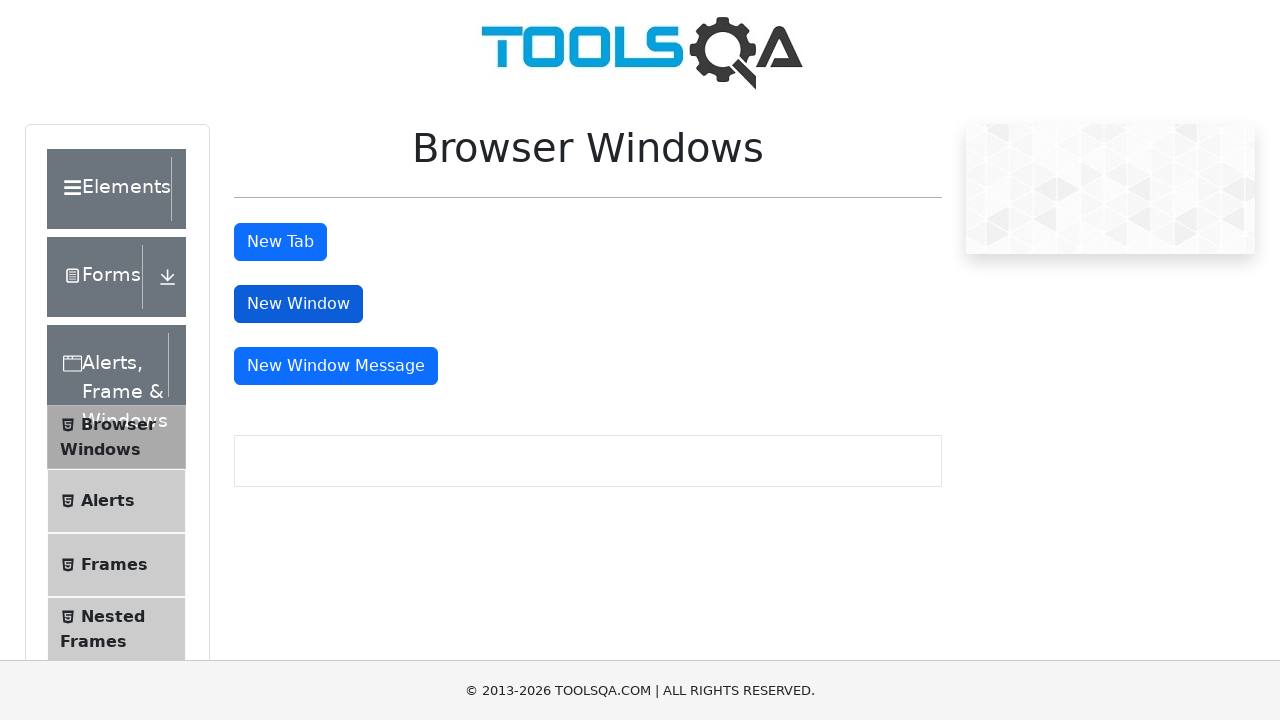

Closed the newly opened window
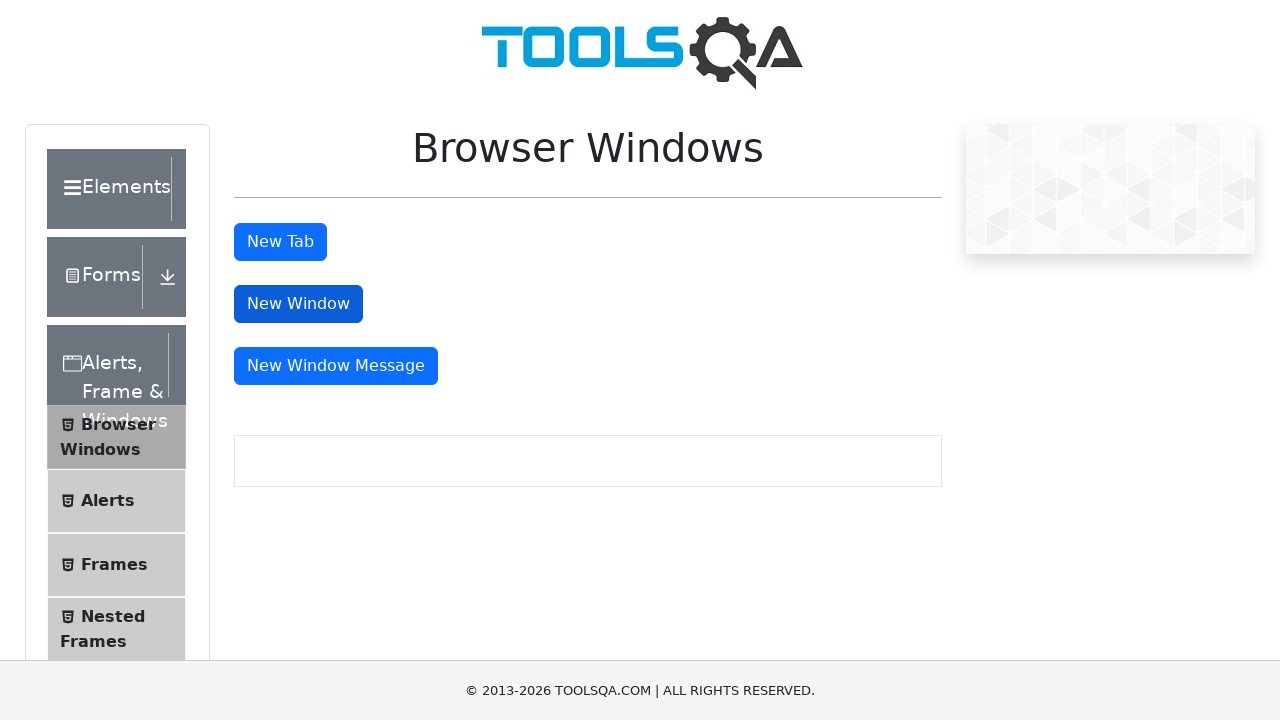

Clicked the 'New Window Message' button at (336, 366) on #messageWindowButton
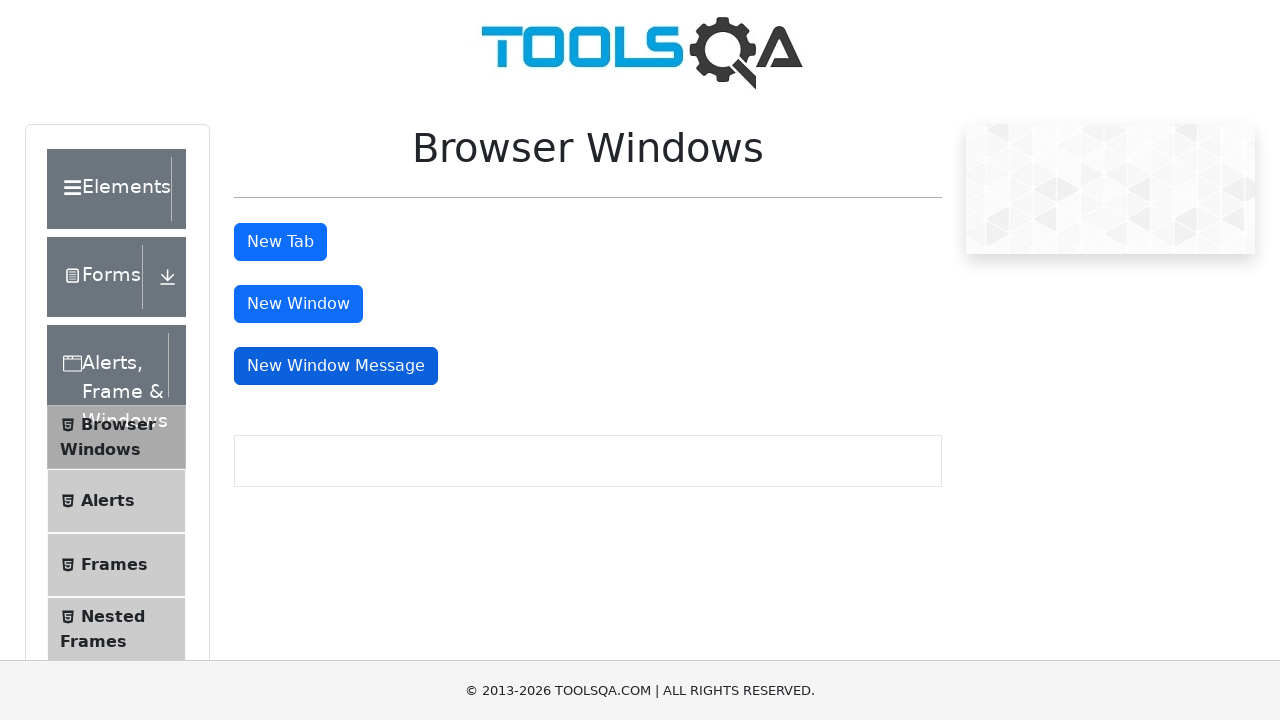

Waited for new message window to open
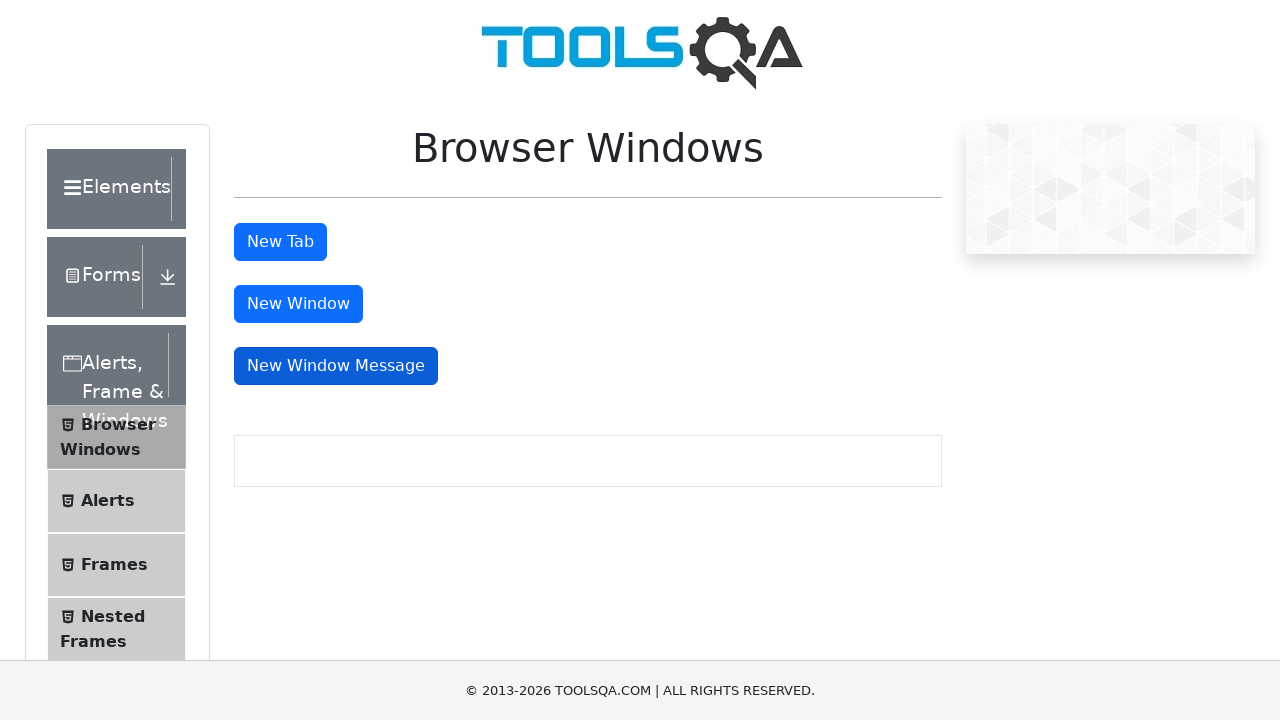

Retrieved all open pages after message window opened
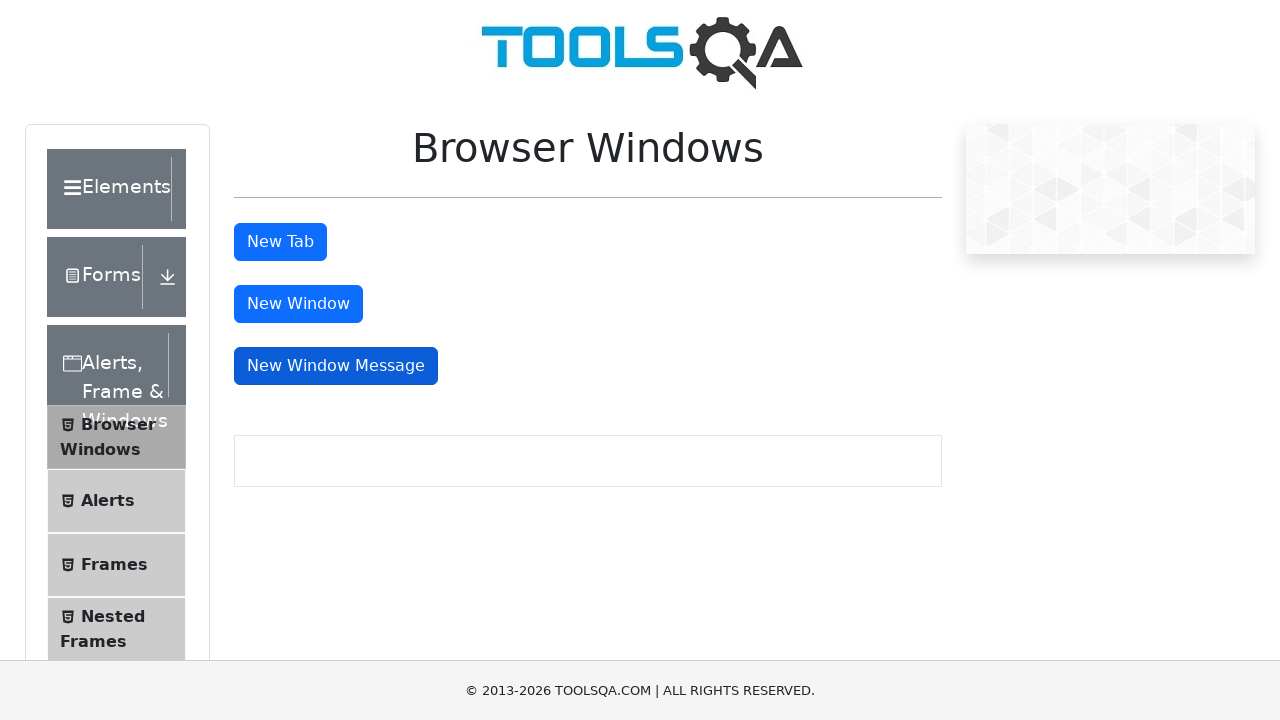

Identified the new message window as the last opened page
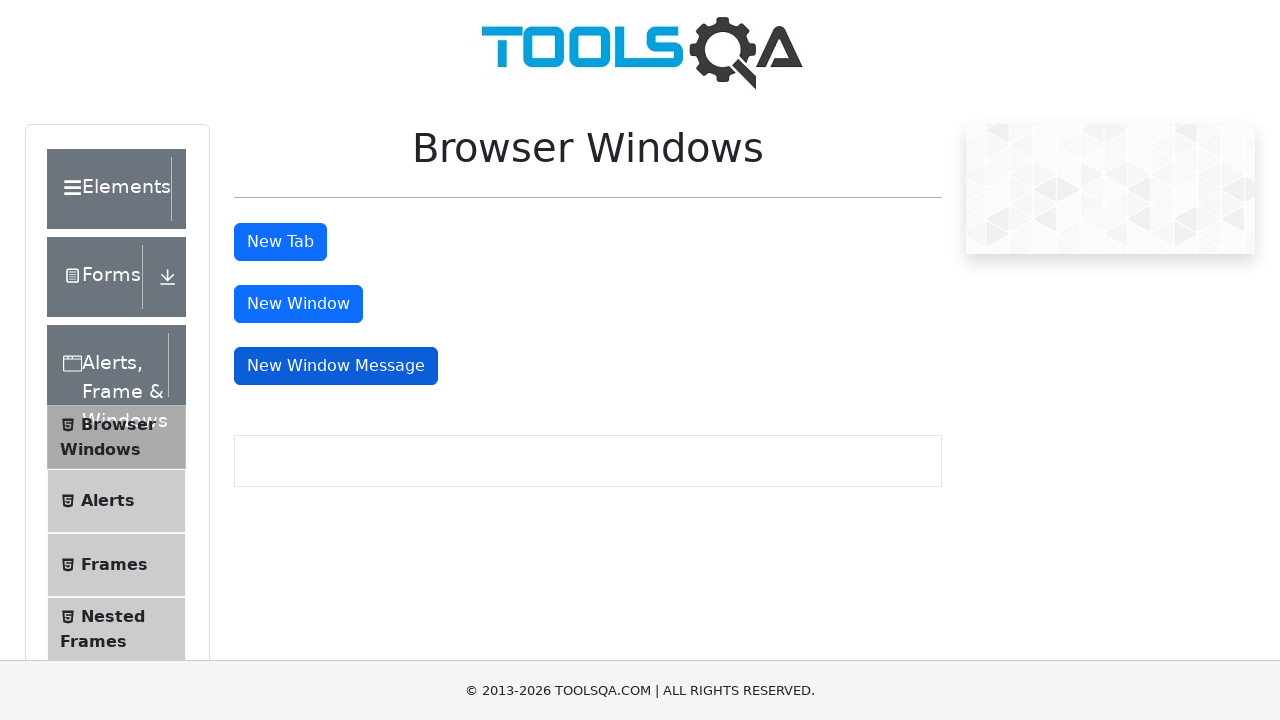

Switched to the new message window
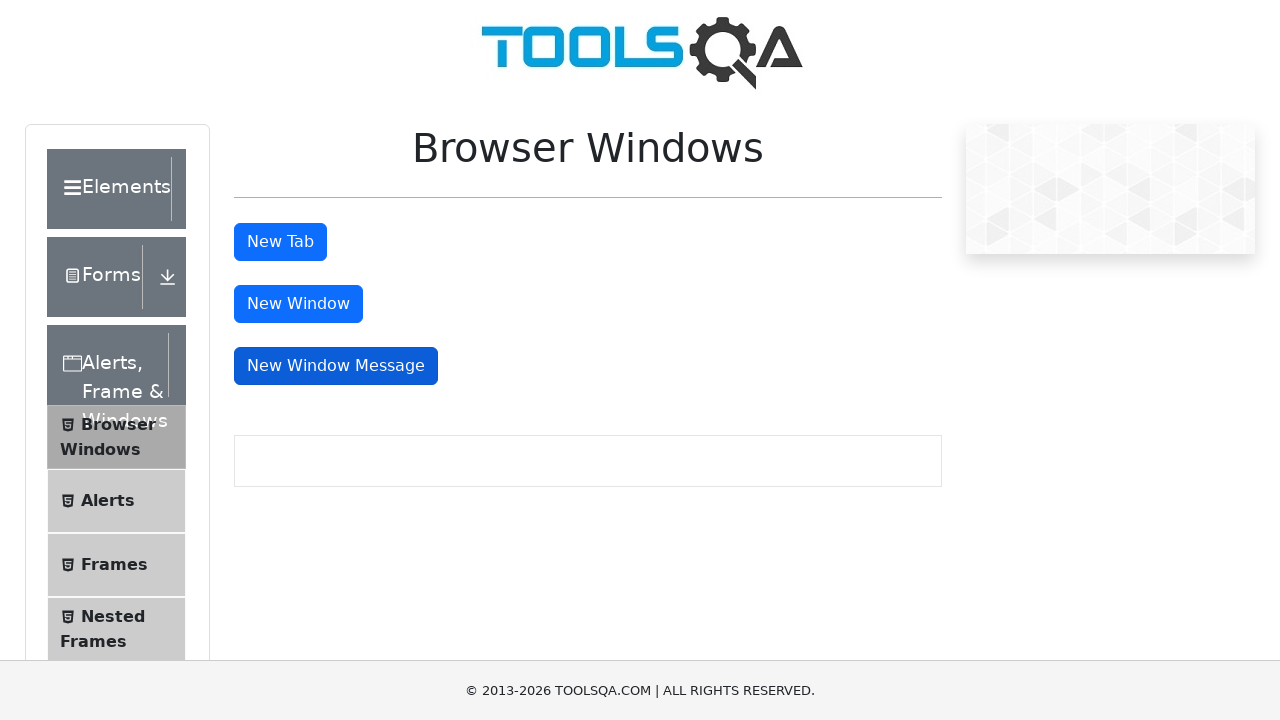

Closed the new message window
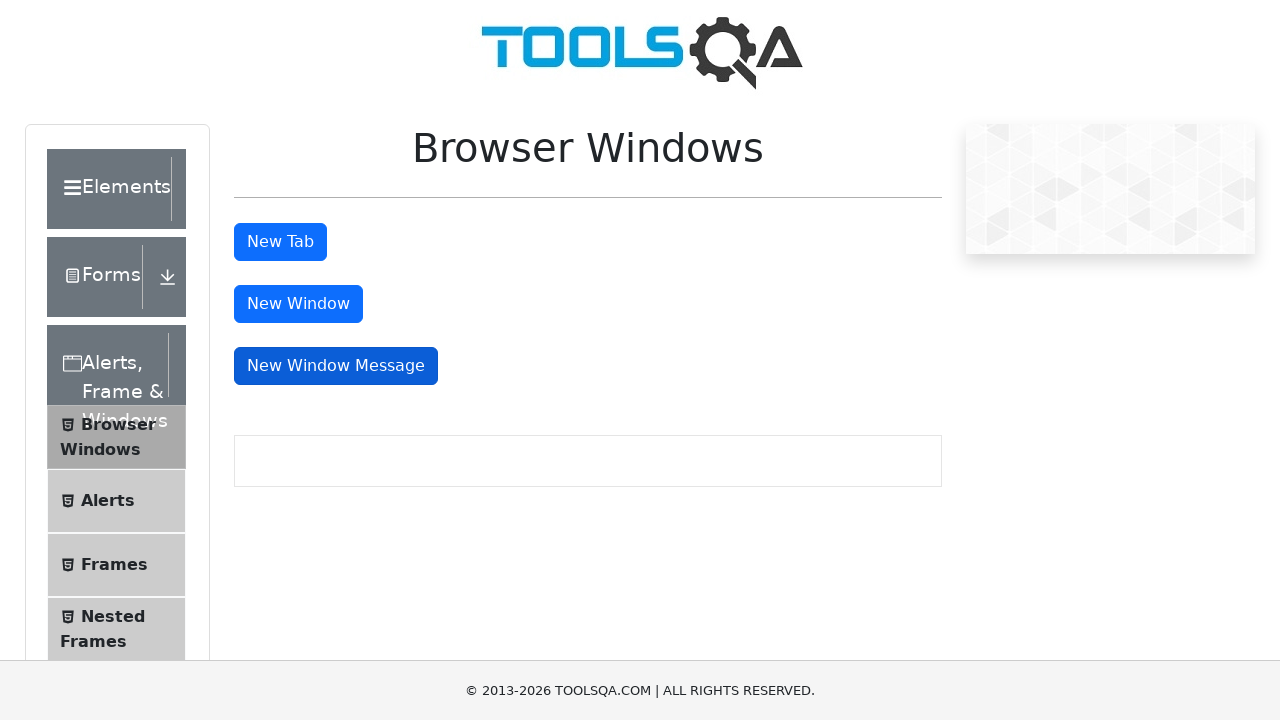

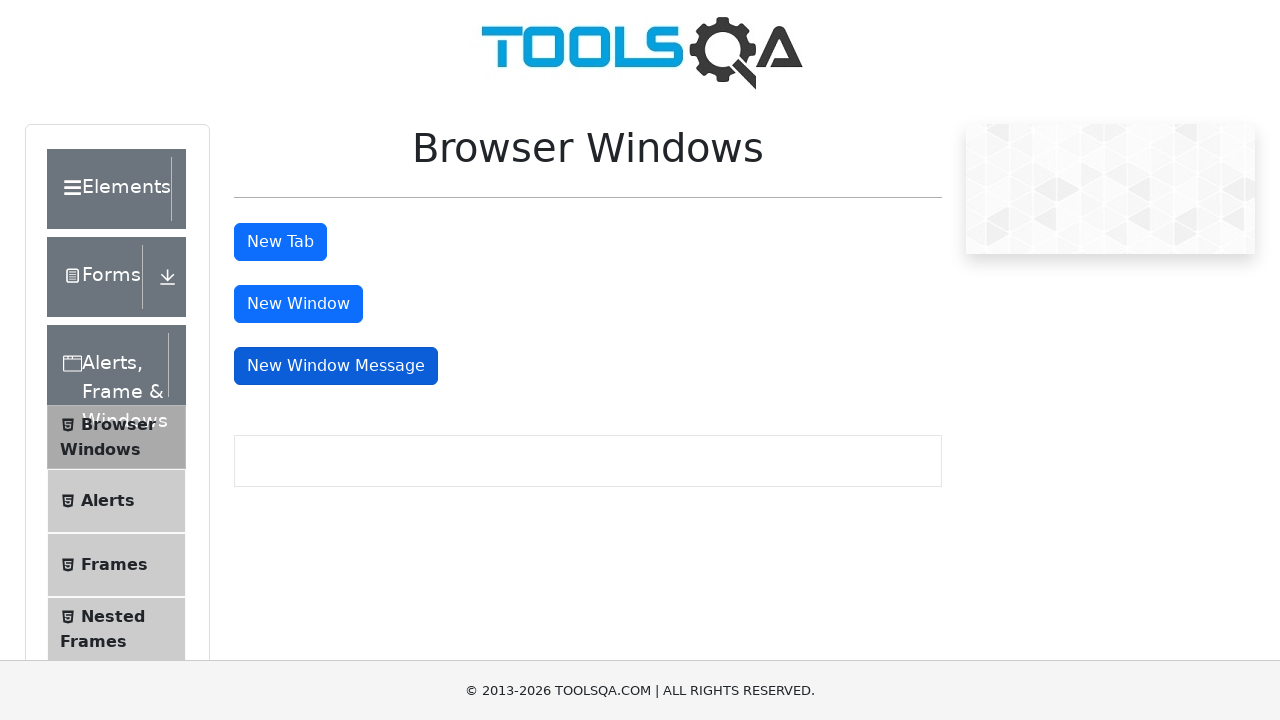